Tests filtering to display only active (non-completed) items.

Starting URL: https://demo.playwright.dev/todomvc

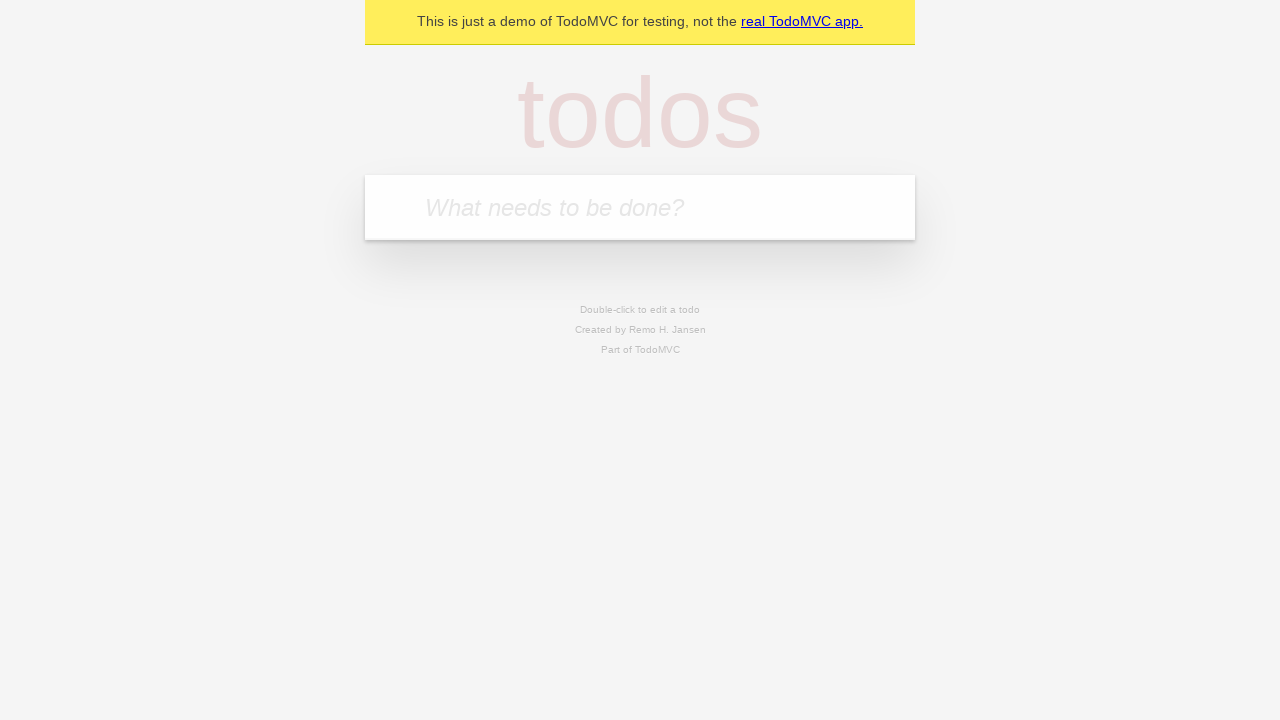

Filled todo input with 'buy some cheese' on internal:attr=[placeholder="What needs to be done?"i]
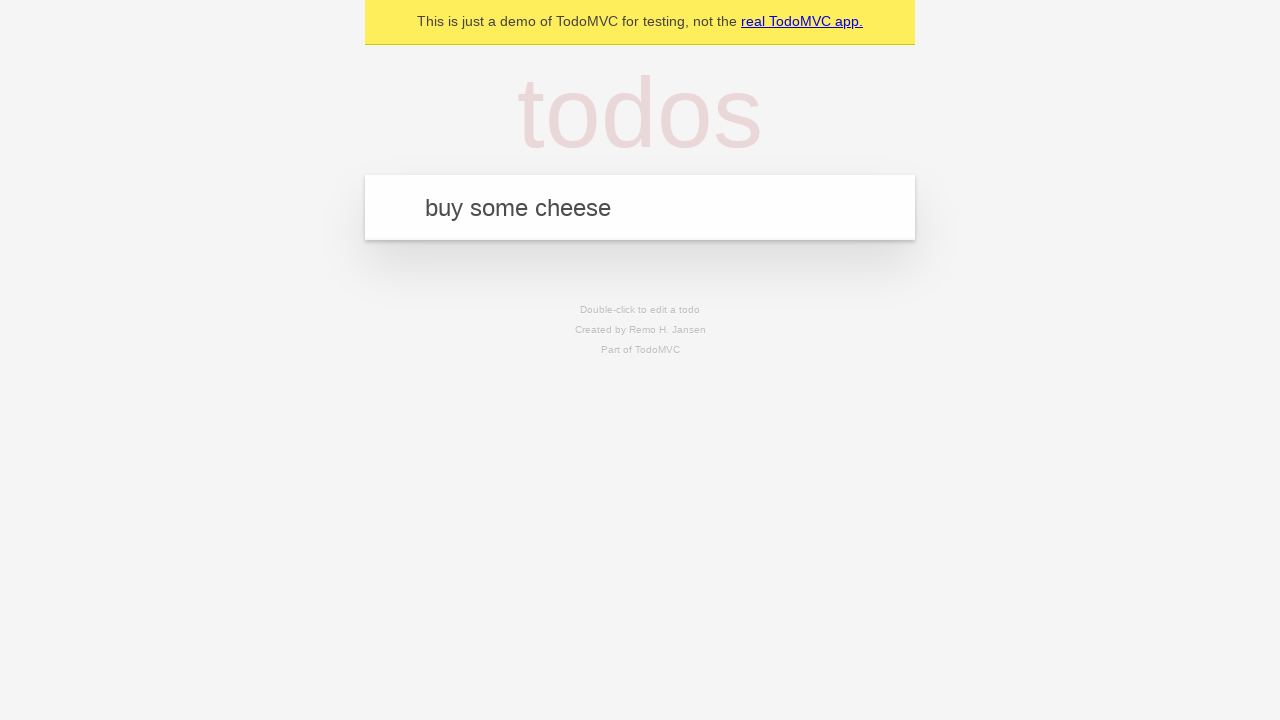

Pressed Enter to create first todo item on internal:attr=[placeholder="What needs to be done?"i]
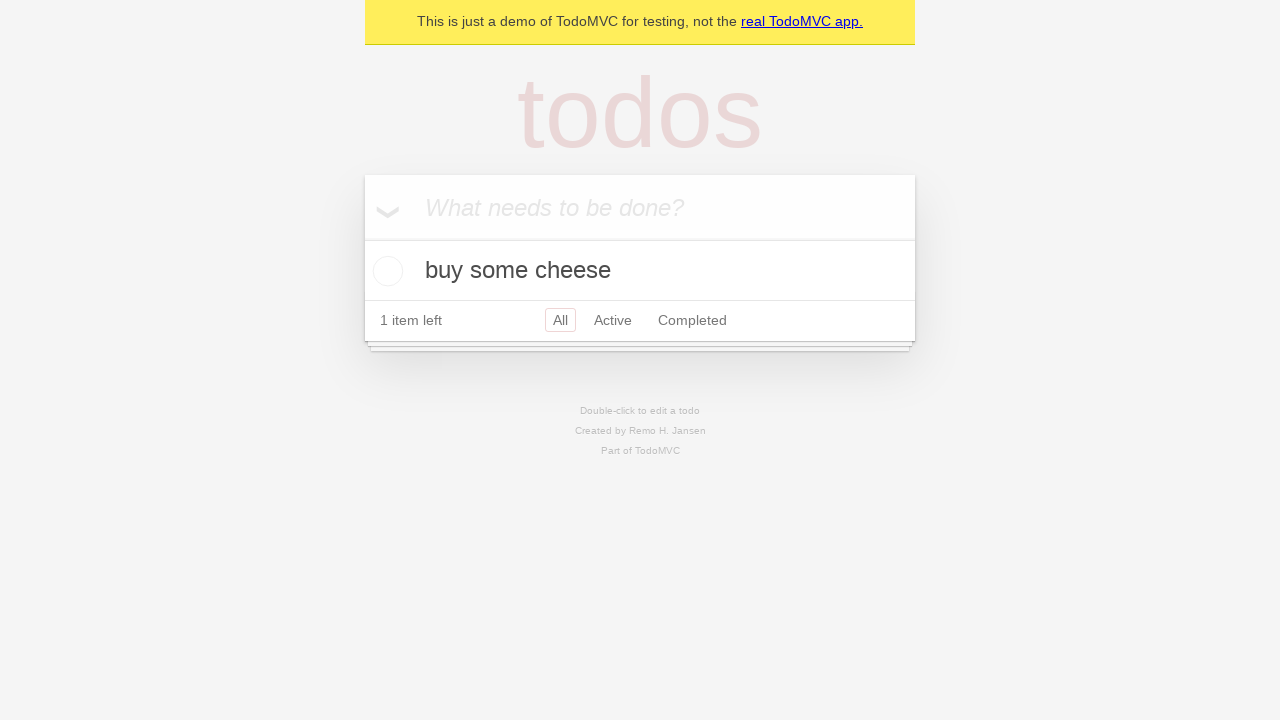

Filled todo input with 'feed the cat' on internal:attr=[placeholder="What needs to be done?"i]
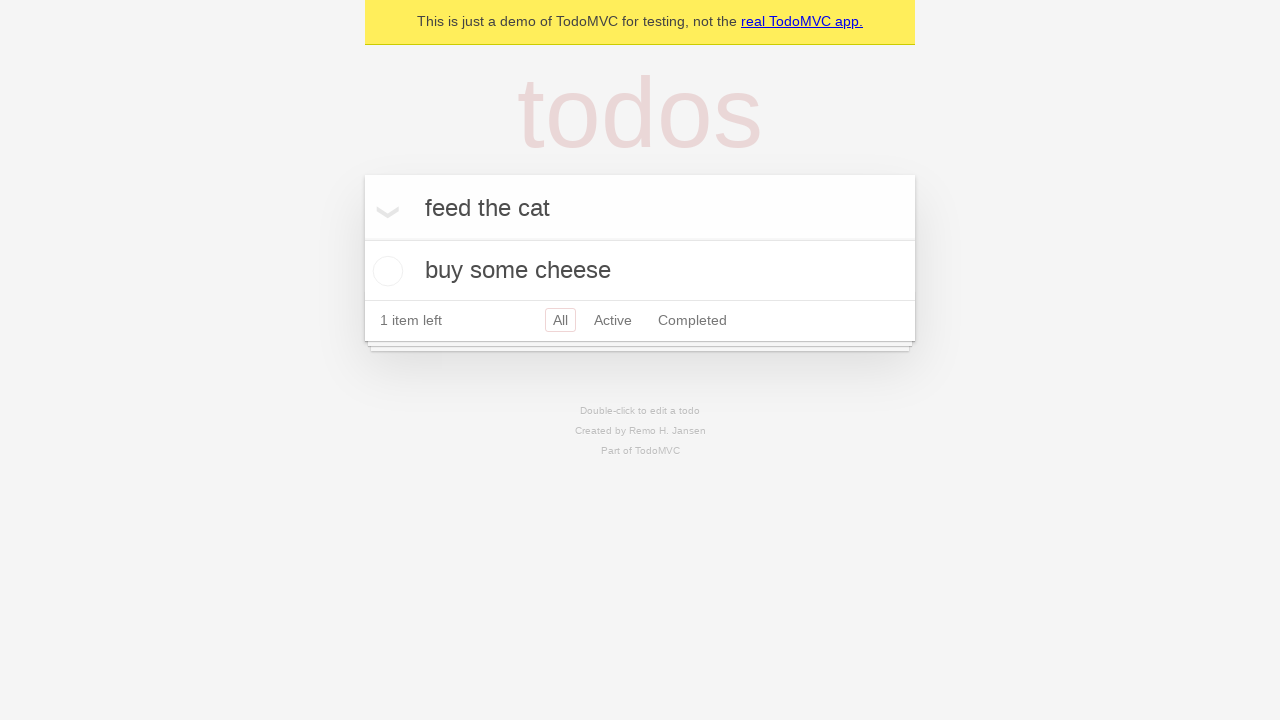

Pressed Enter to create second todo item on internal:attr=[placeholder="What needs to be done?"i]
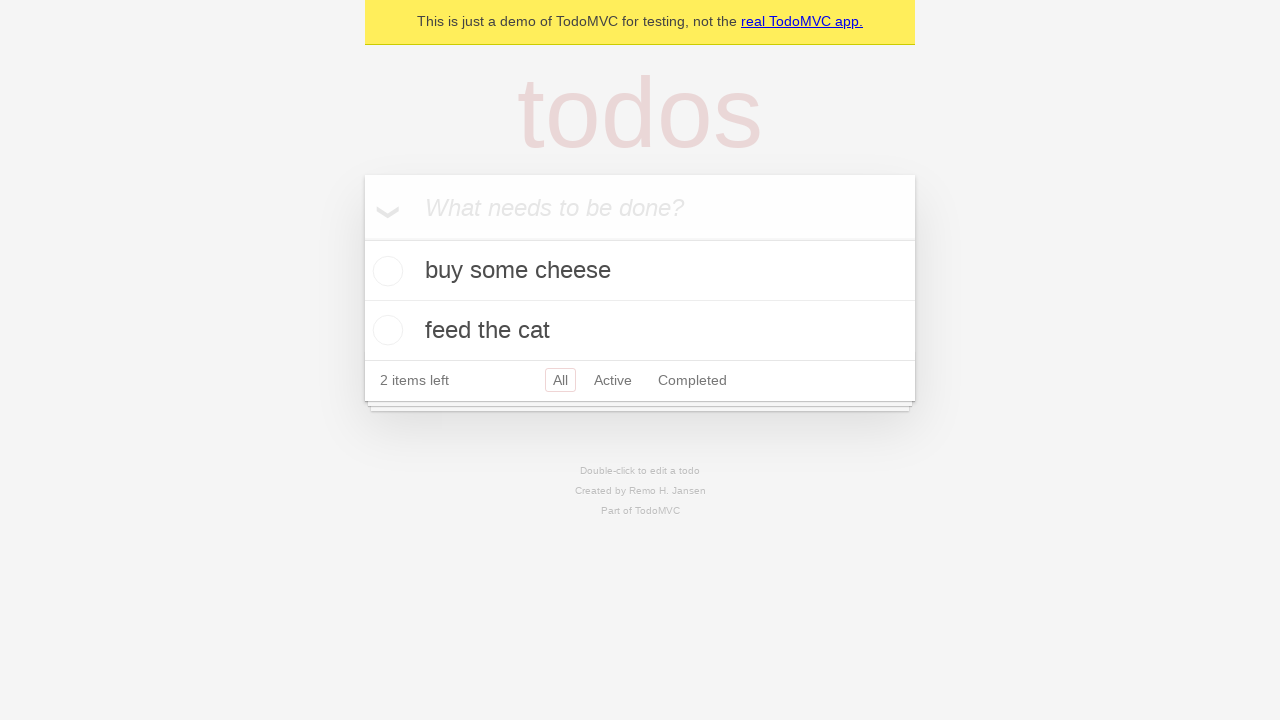

Filled todo input with 'book a doctors appointment' on internal:attr=[placeholder="What needs to be done?"i]
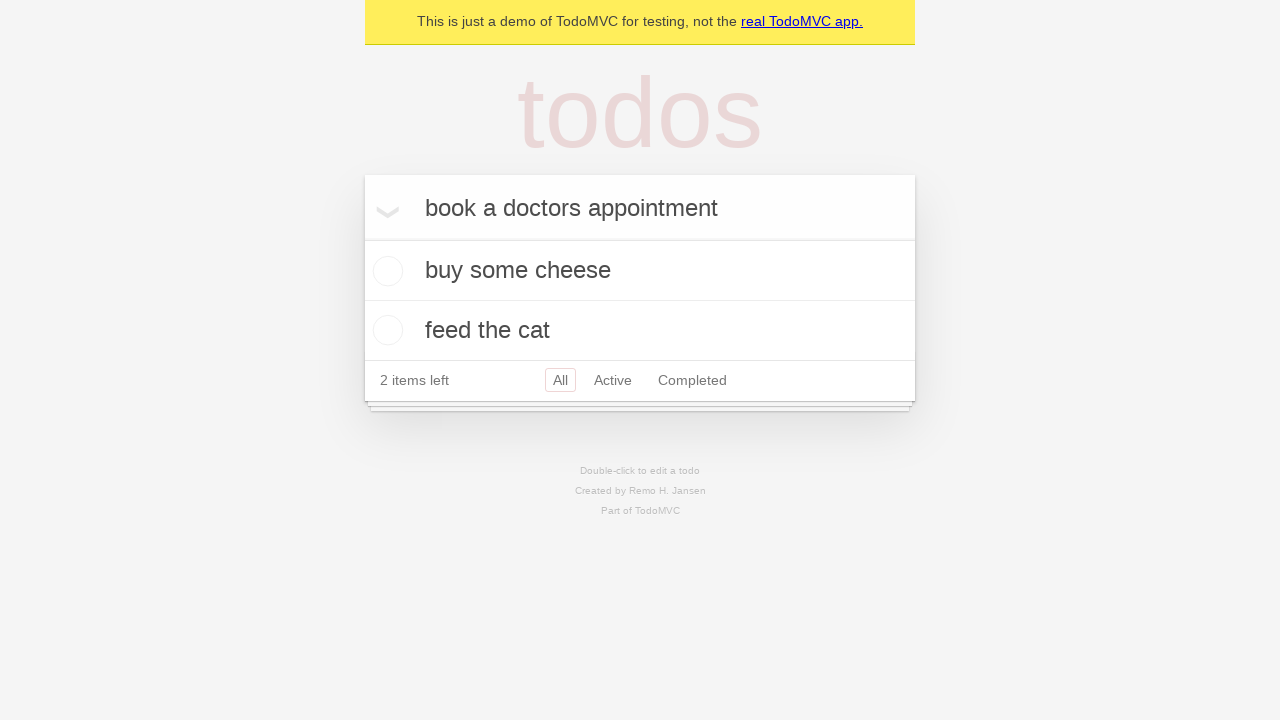

Pressed Enter to create third todo item on internal:attr=[placeholder="What needs to be done?"i]
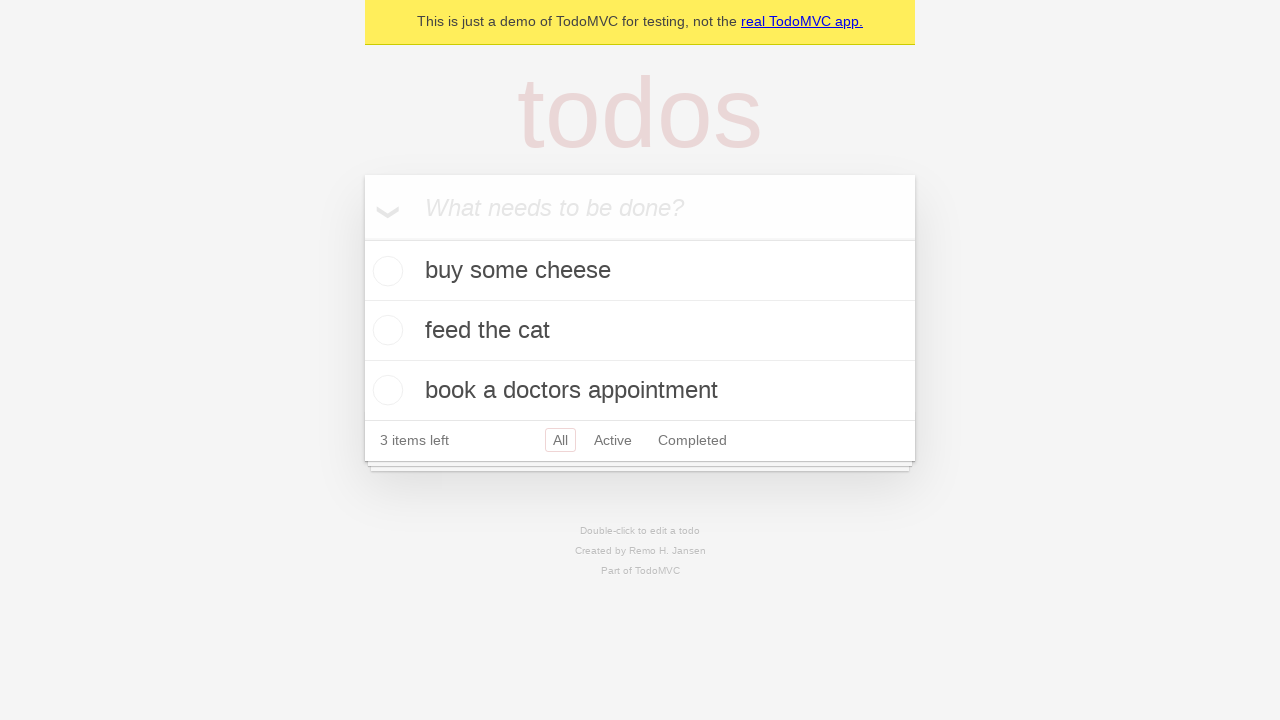

Checked the second todo item as completed at (385, 330) on internal:testid=[data-testid="todo-item"s] >> nth=1 >> internal:role=checkbox
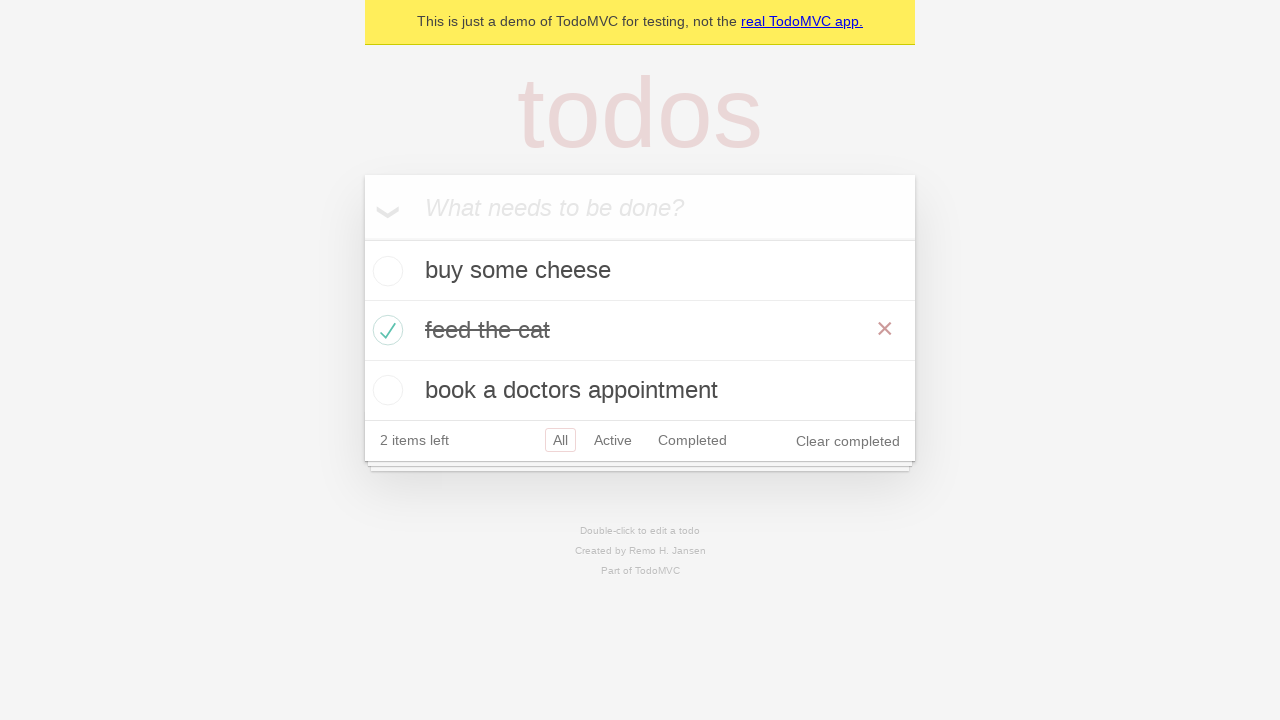

Clicked Active filter to display only non-completed items at (613, 440) on internal:role=link[name="Active"i]
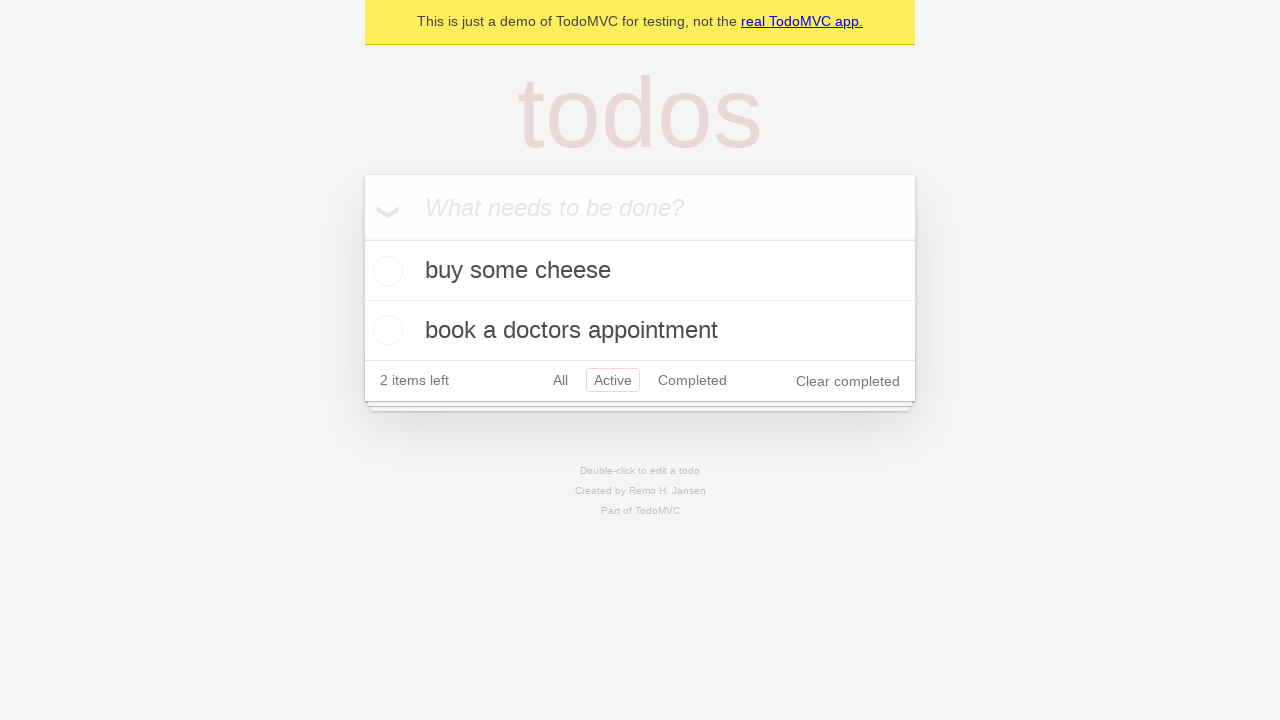

Filtered todo list loaded showing only active items
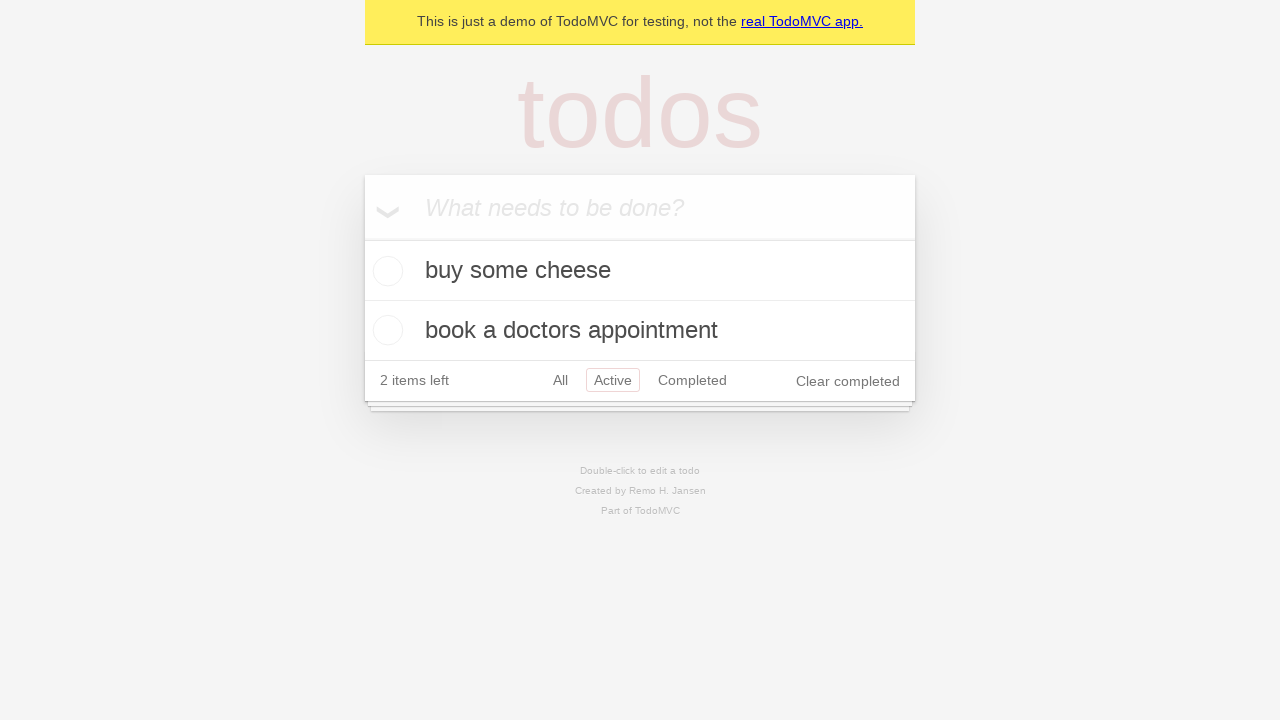

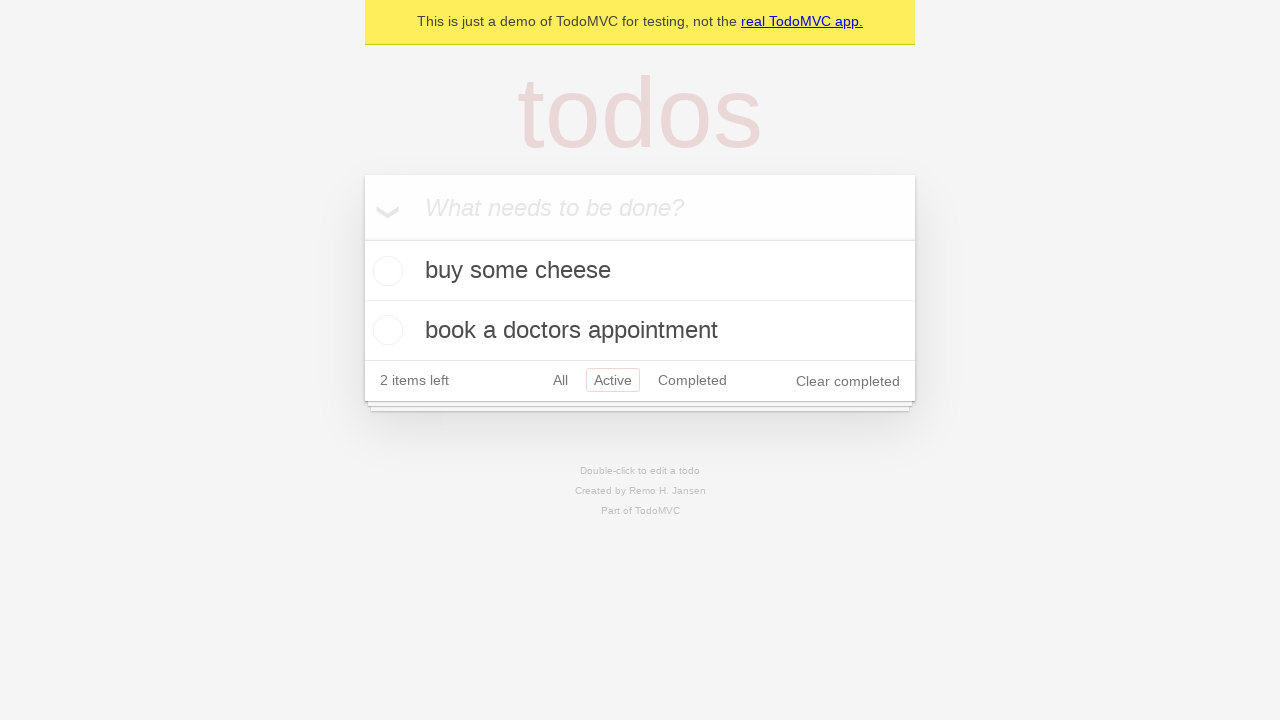